Tests Booking.com search functionality by searching for Paris hotels, then scrolls to and highlights the 10th property card with custom colors

Starting URL: https://booking.com/

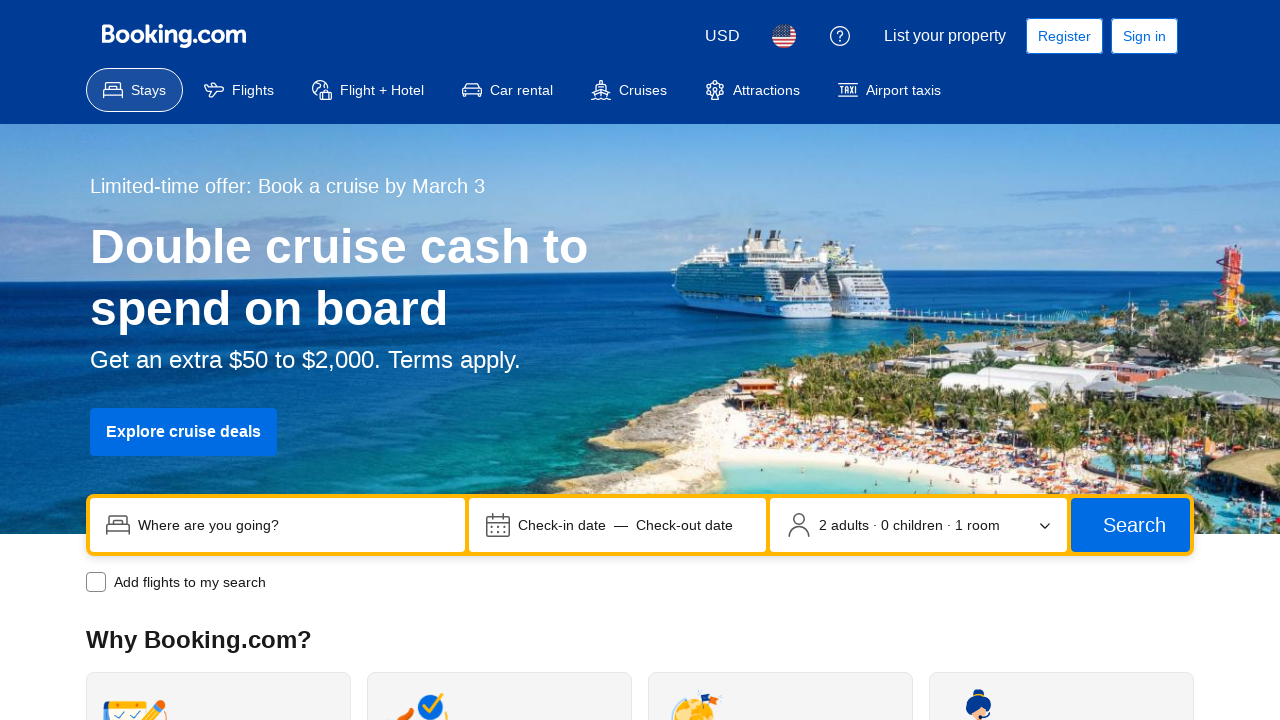

Clicked on the search input field at (294, 525) on input[name='ss']
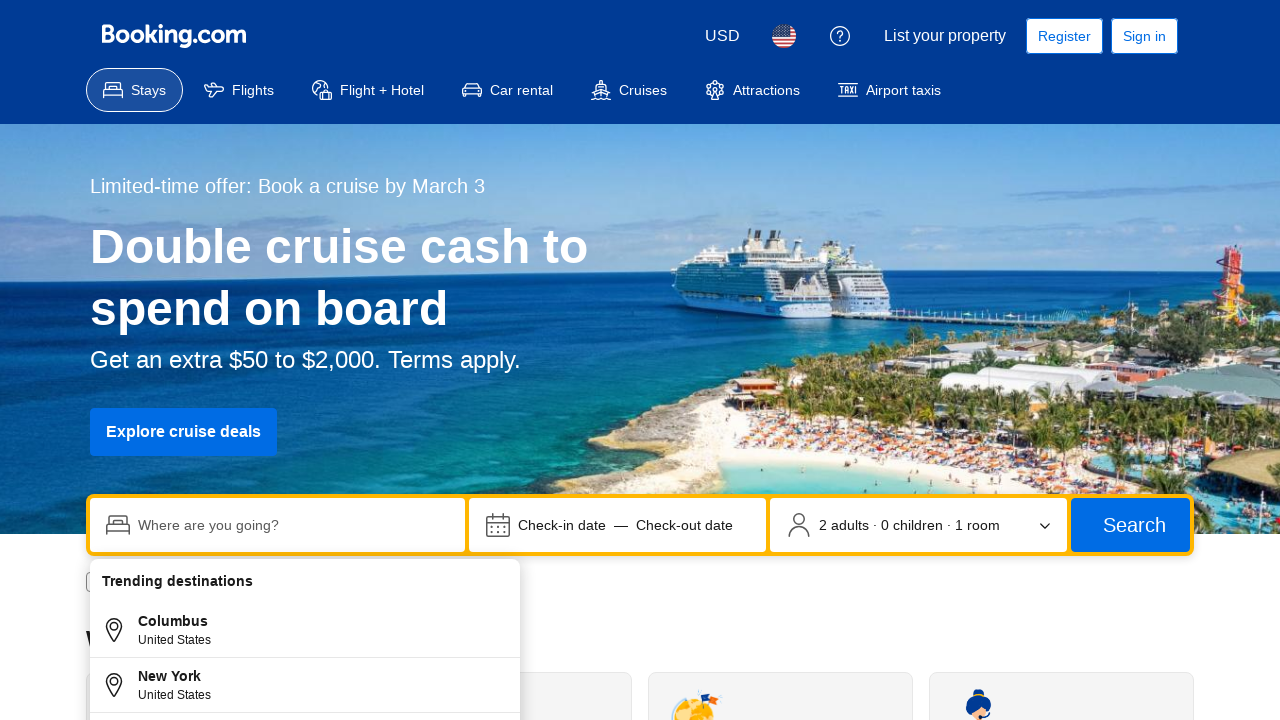

Entered 'Paris' in the search field on input[name='ss']
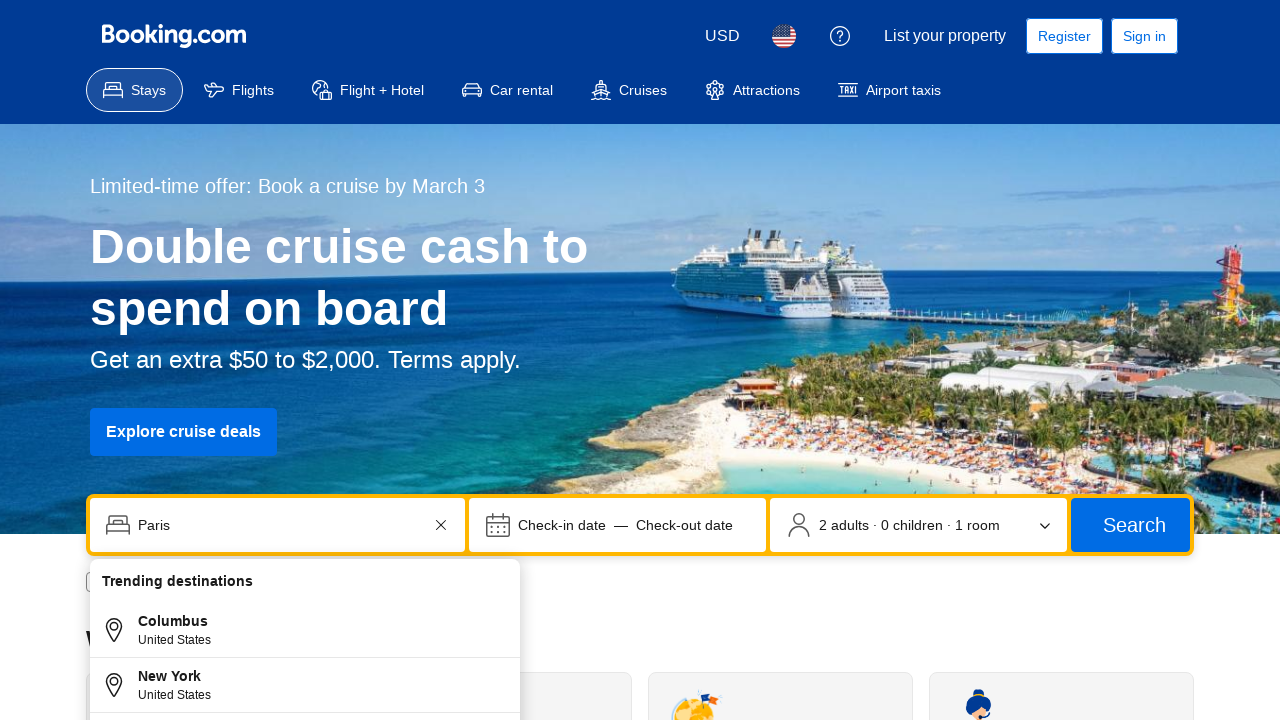

Autocomplete suggestions appeared
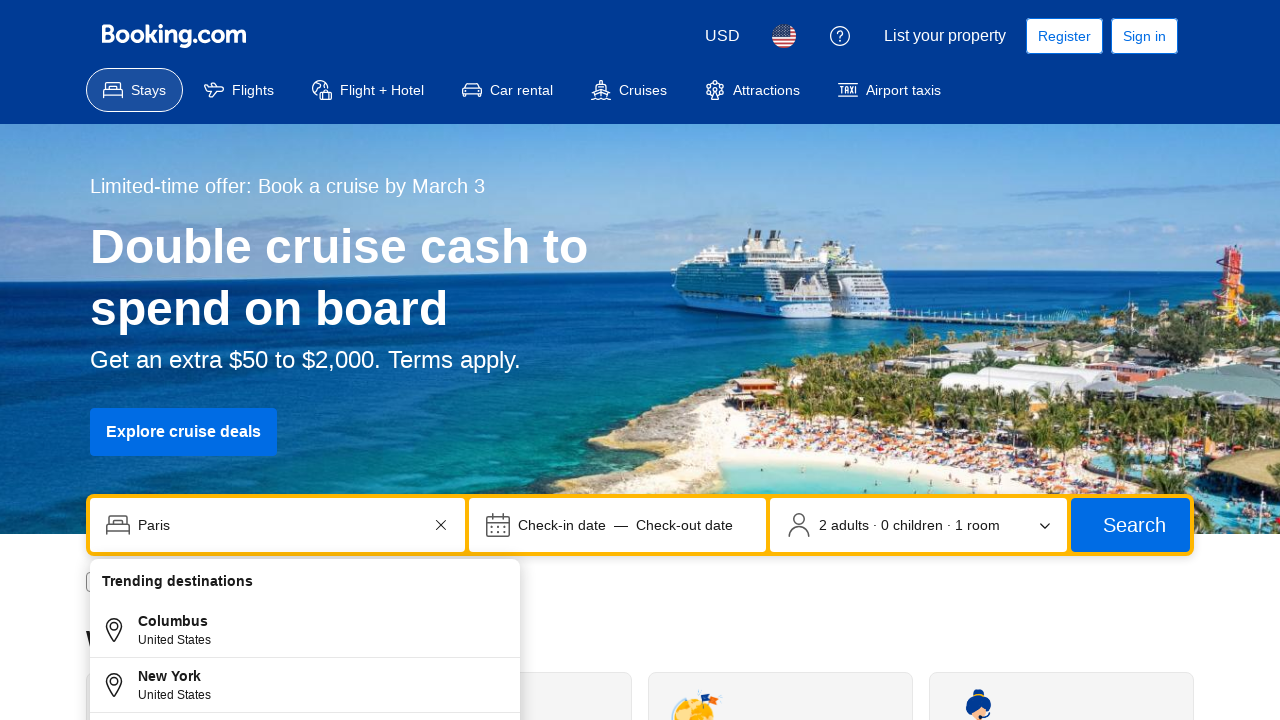

Clicked the first autocomplete suggestion at (305, 587) on xpath=//*[contains(@action,'searchresults')]/div/div[1]//ul/li[1]
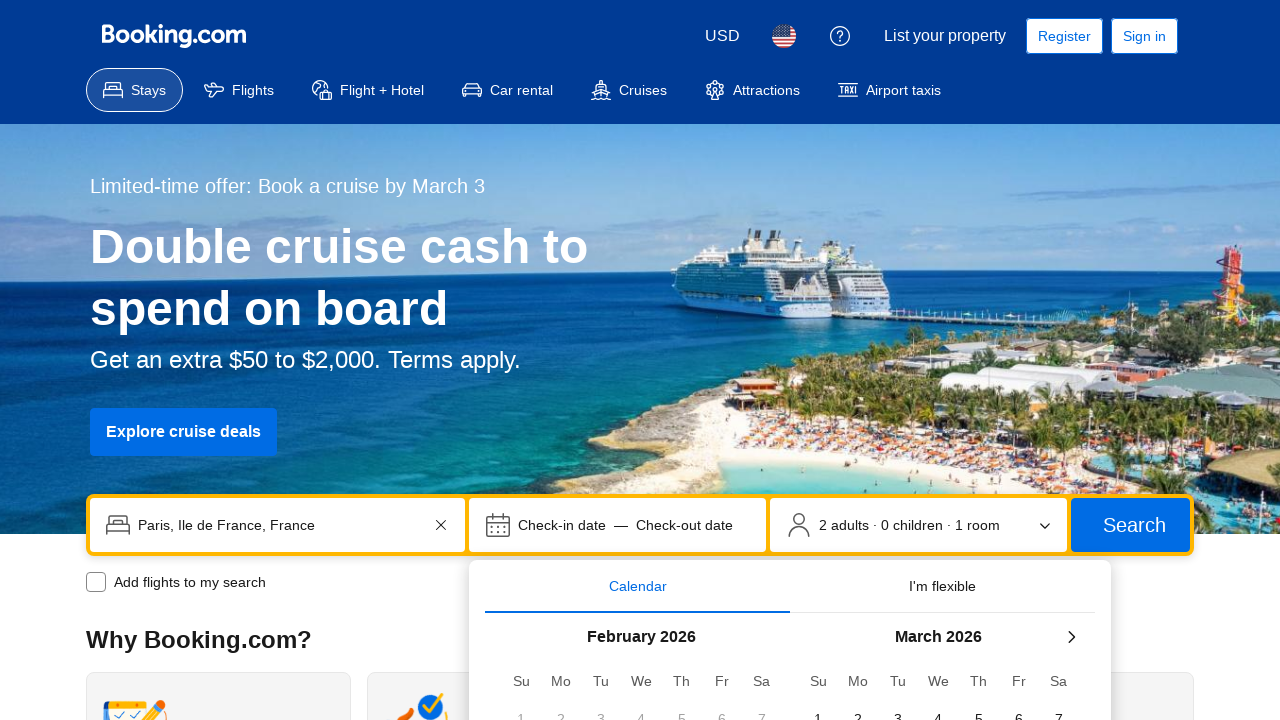

Clicked the search button at (1130, 525) on xpath=//*[contains(@action,'searchresults')]/div/div[4]
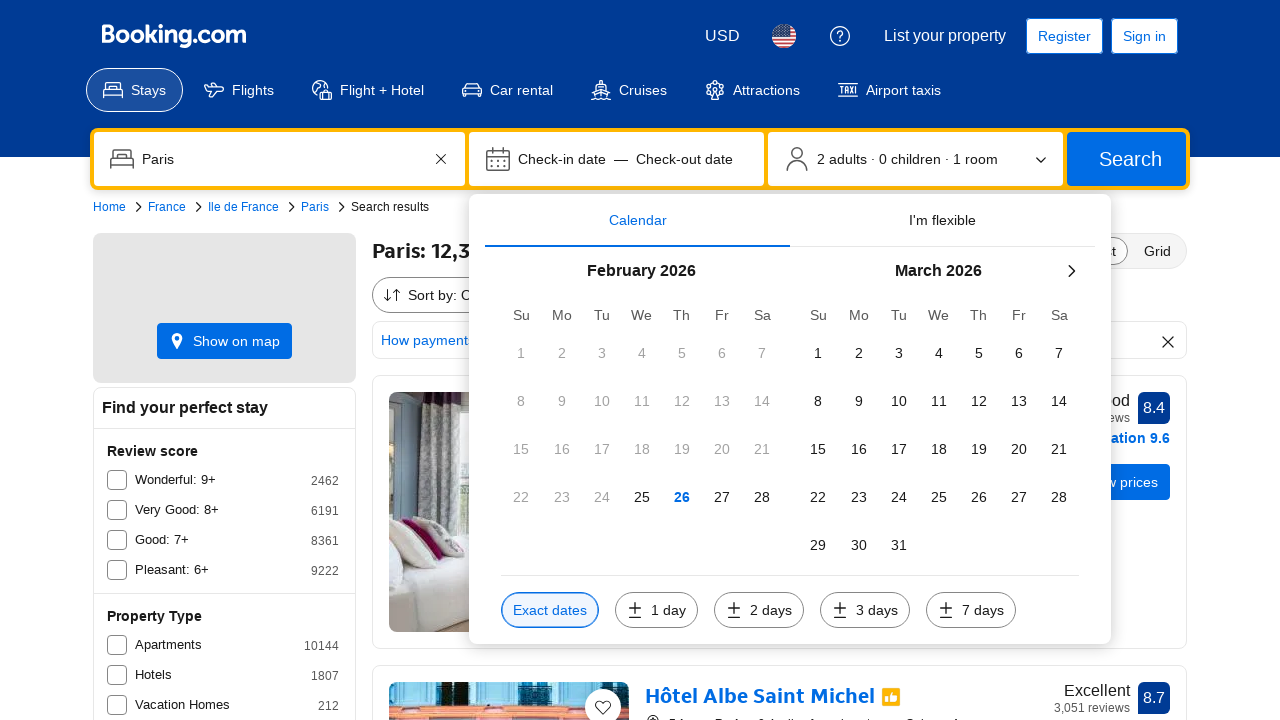

Search results loaded with property cards
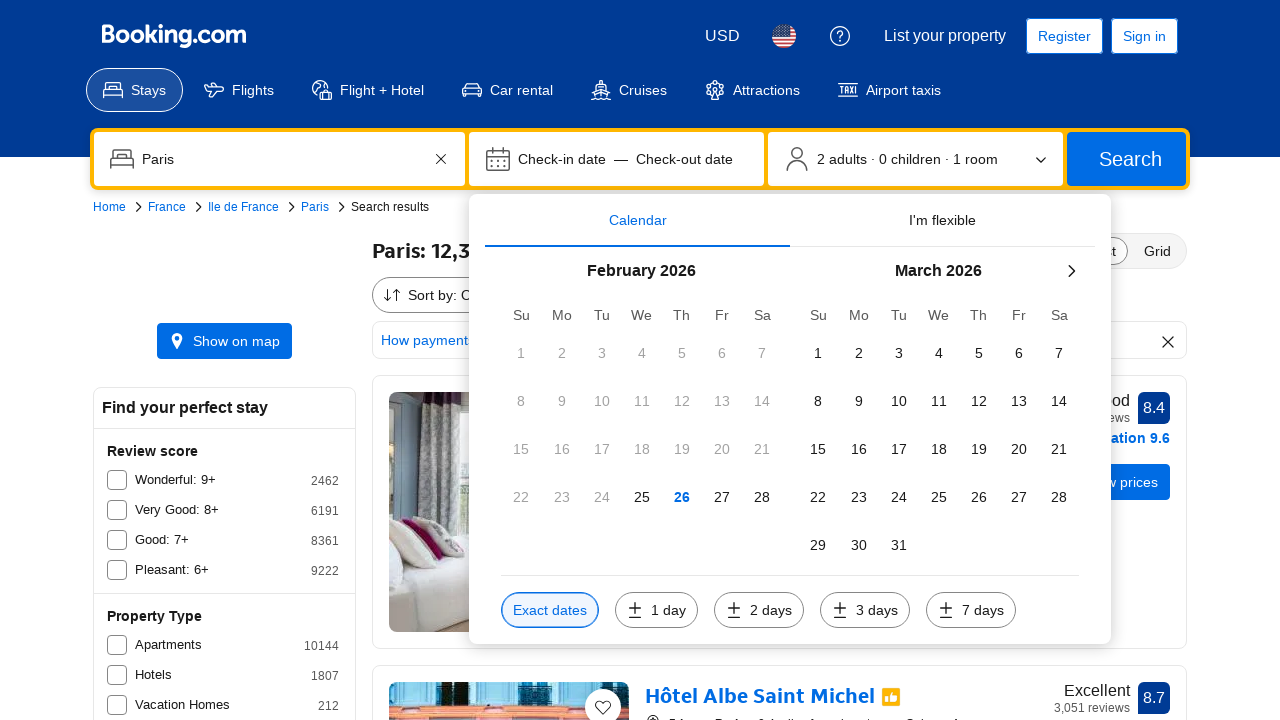

Scrolled to the 10th property card
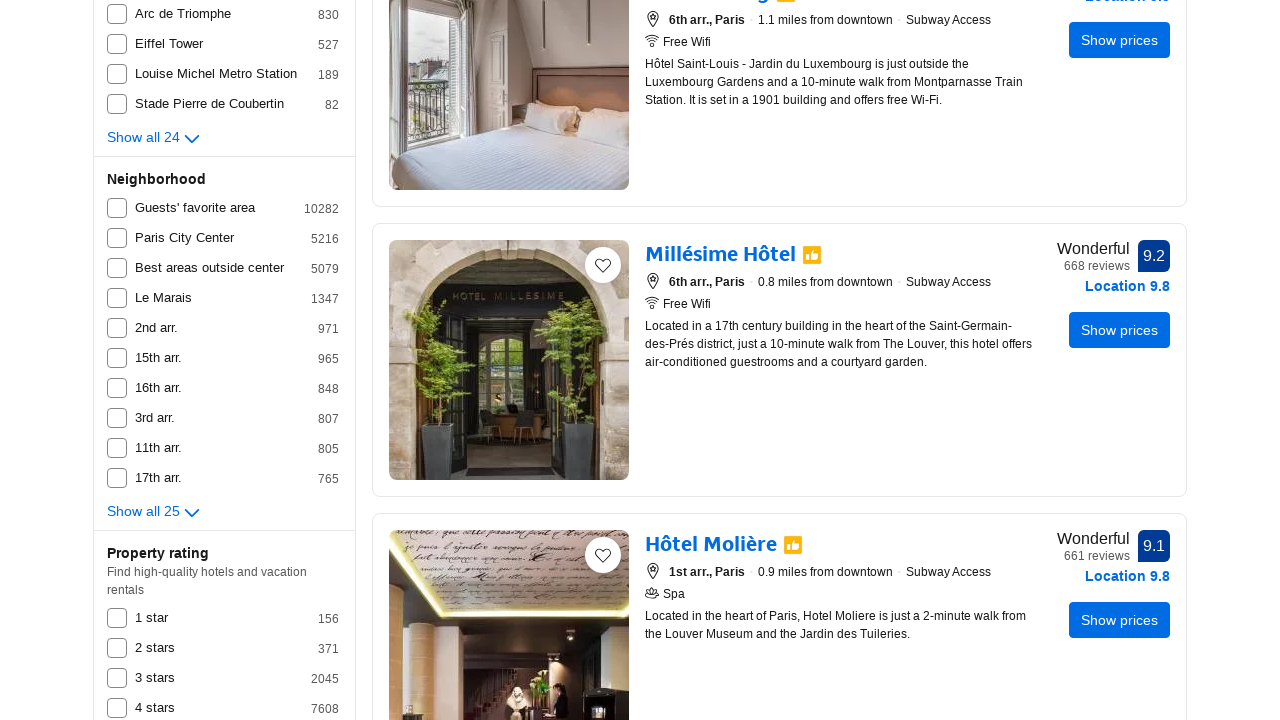

Changed background color of 10th property card to green
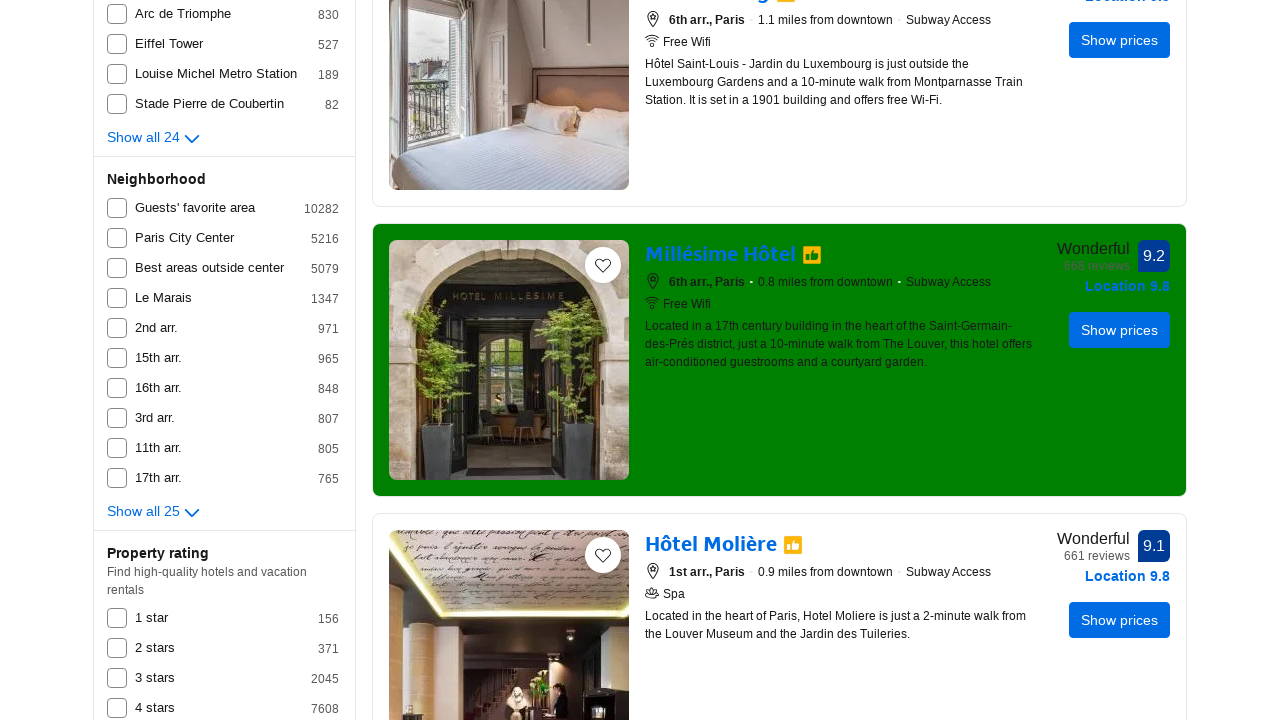

Changed text color of the 10th property card title to red
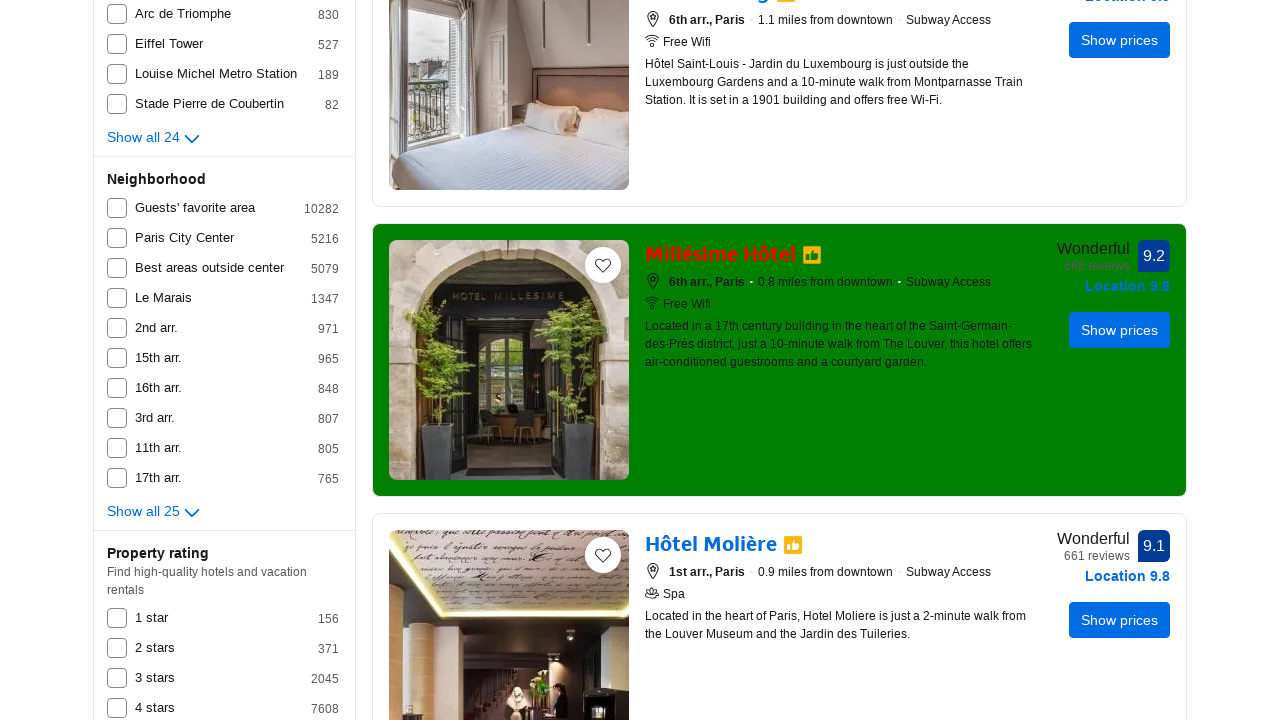

Retrieved style attribute from the 10th property card title
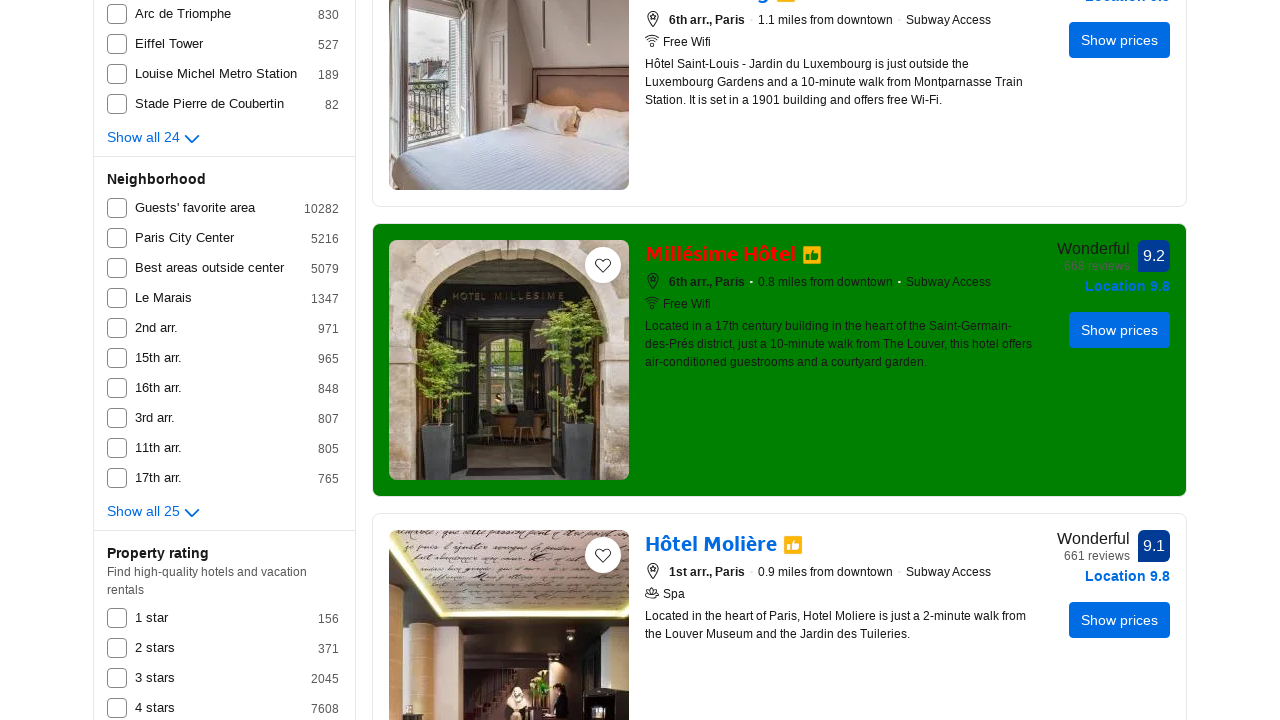

Verified that the title color is red
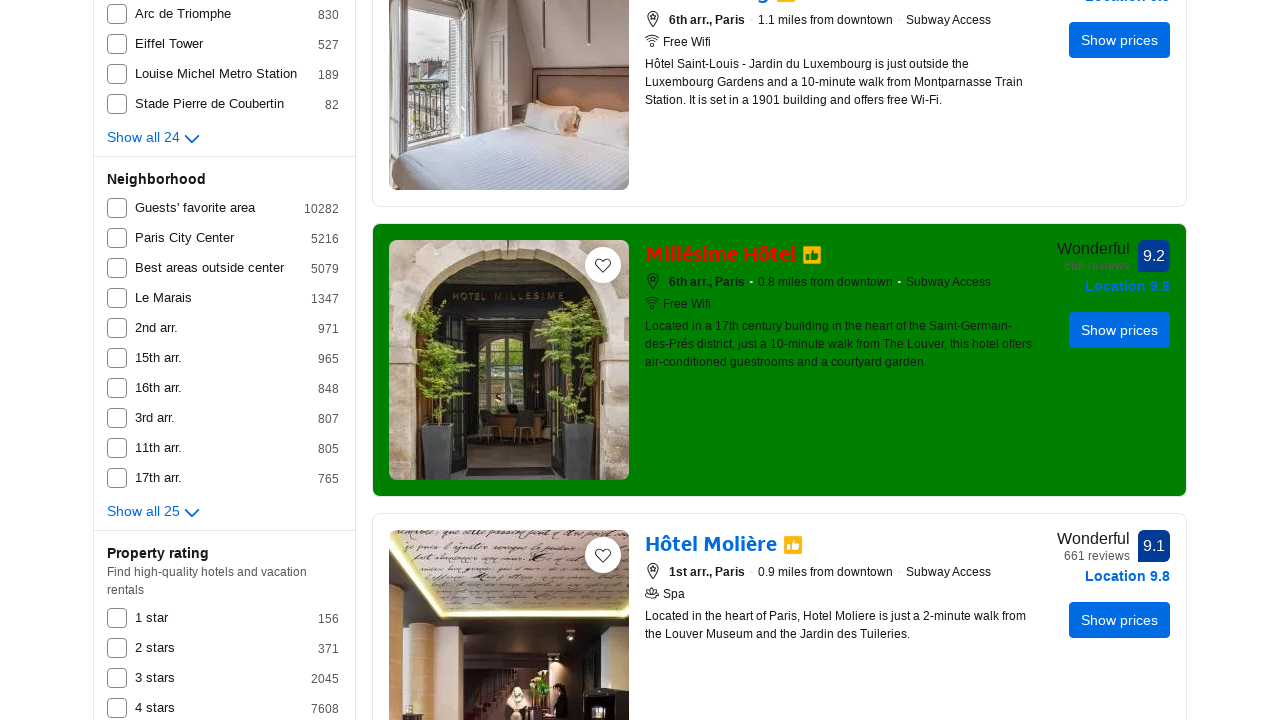

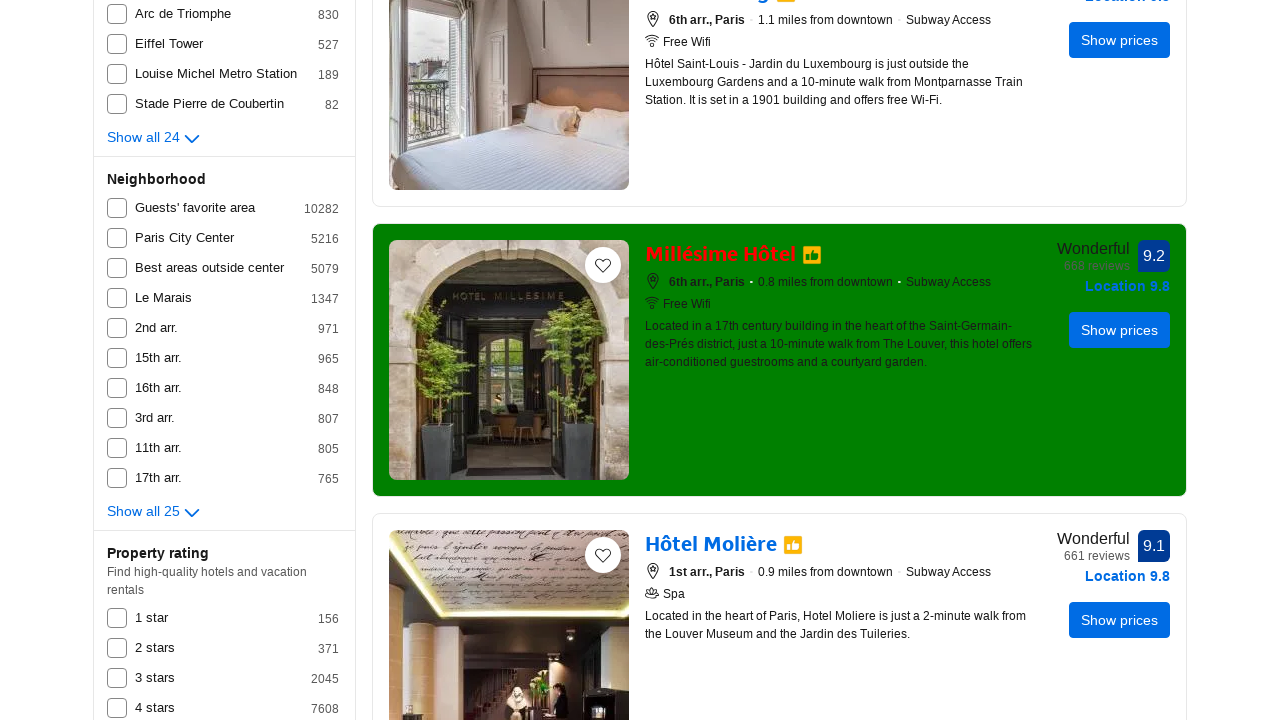